Tests page scrolling functionality by scrolling down and then back up using JavaScript scroll commands

Starting URL: https://rahulshettyacademy.com/AutomationPractice/

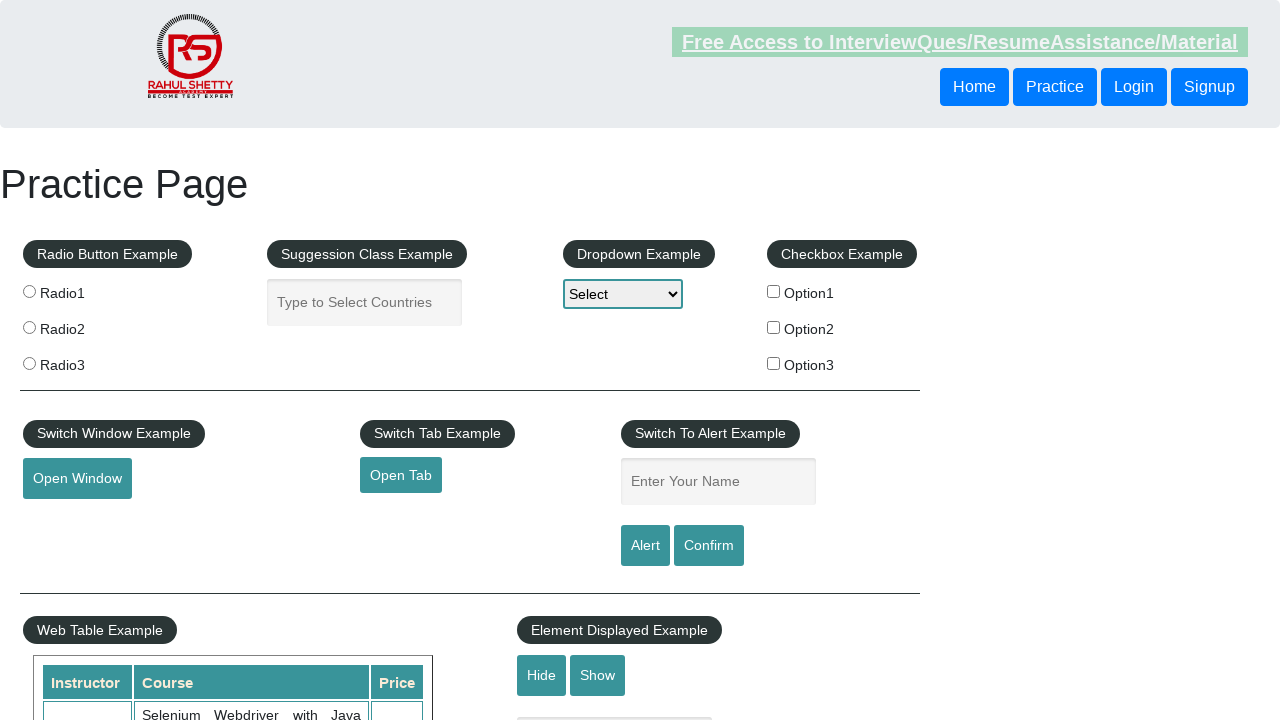

Navigated to AutomationPractice page
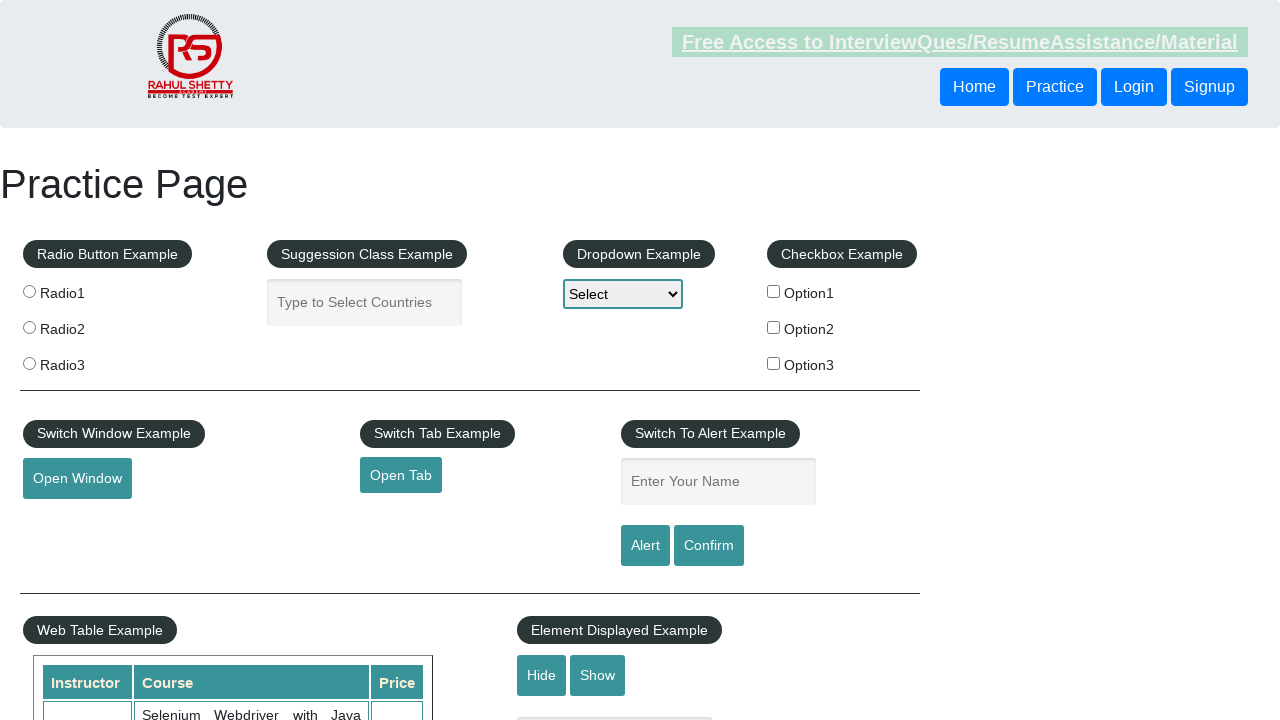

Scrolled down by 1500 pixels using JavaScript
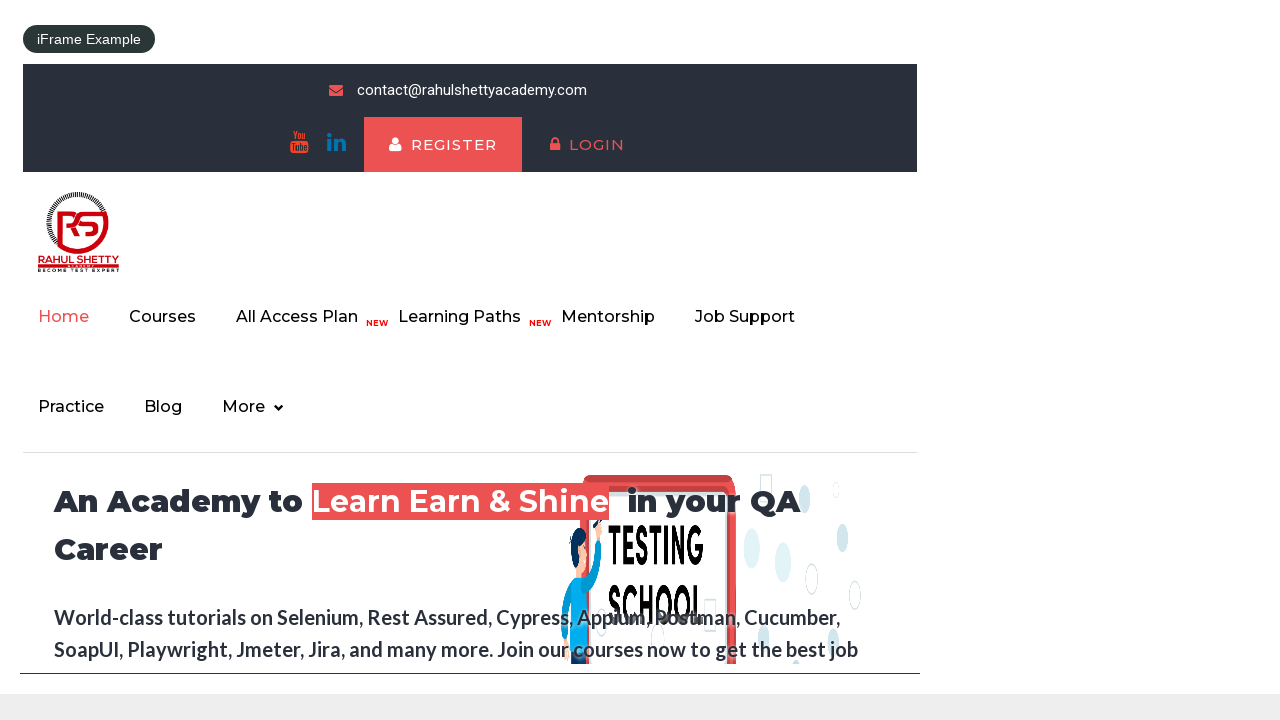

Waited 2 seconds after first scroll
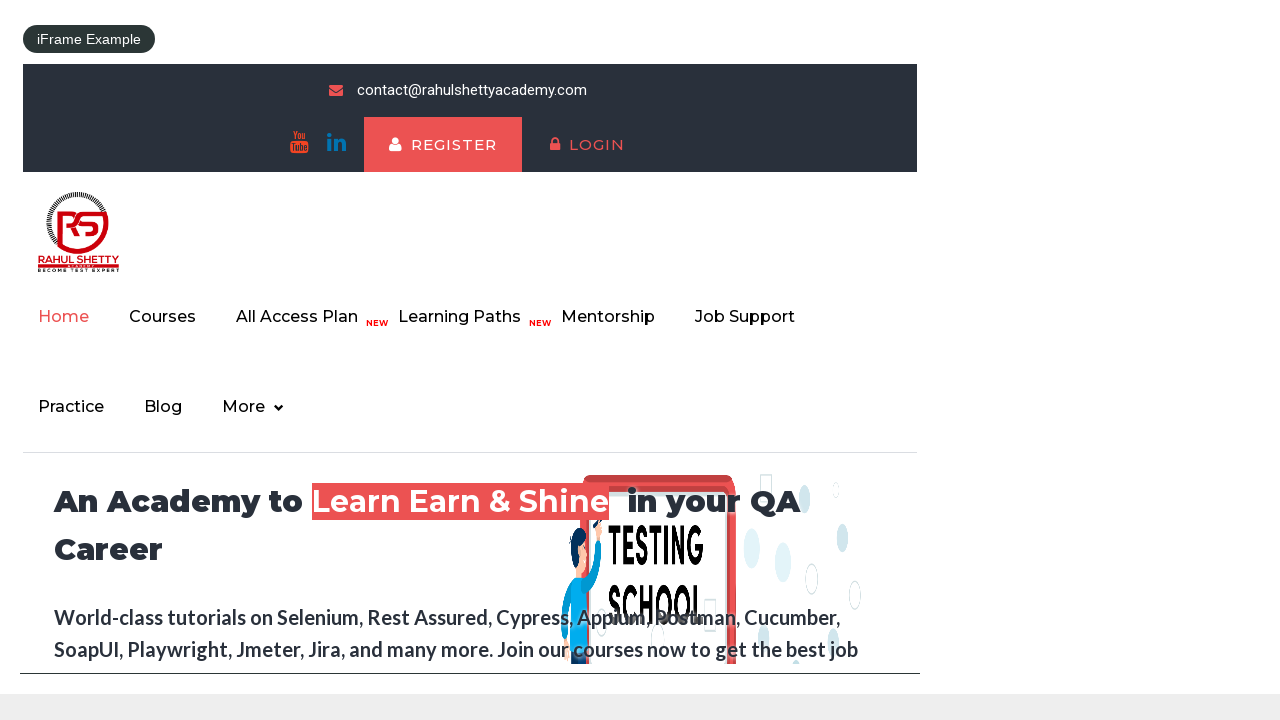

Scrolled down by additional 500 pixels using JavaScript
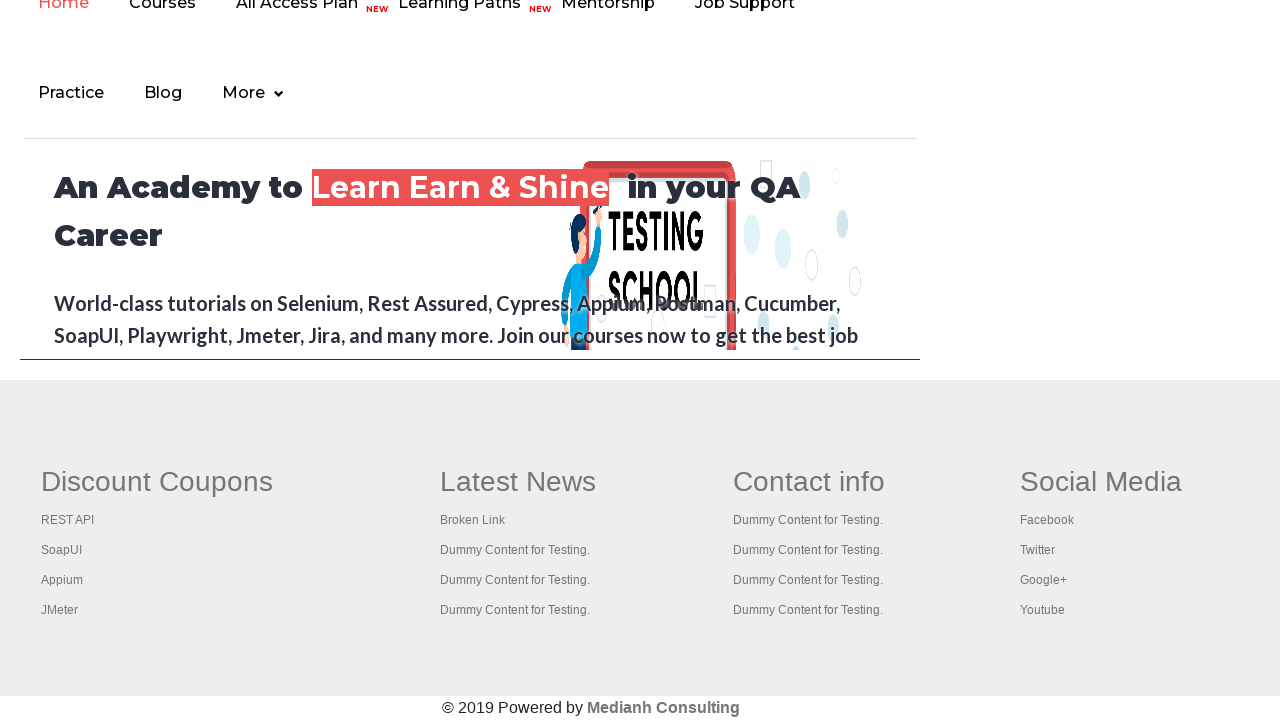

Waited 2 seconds after second scroll
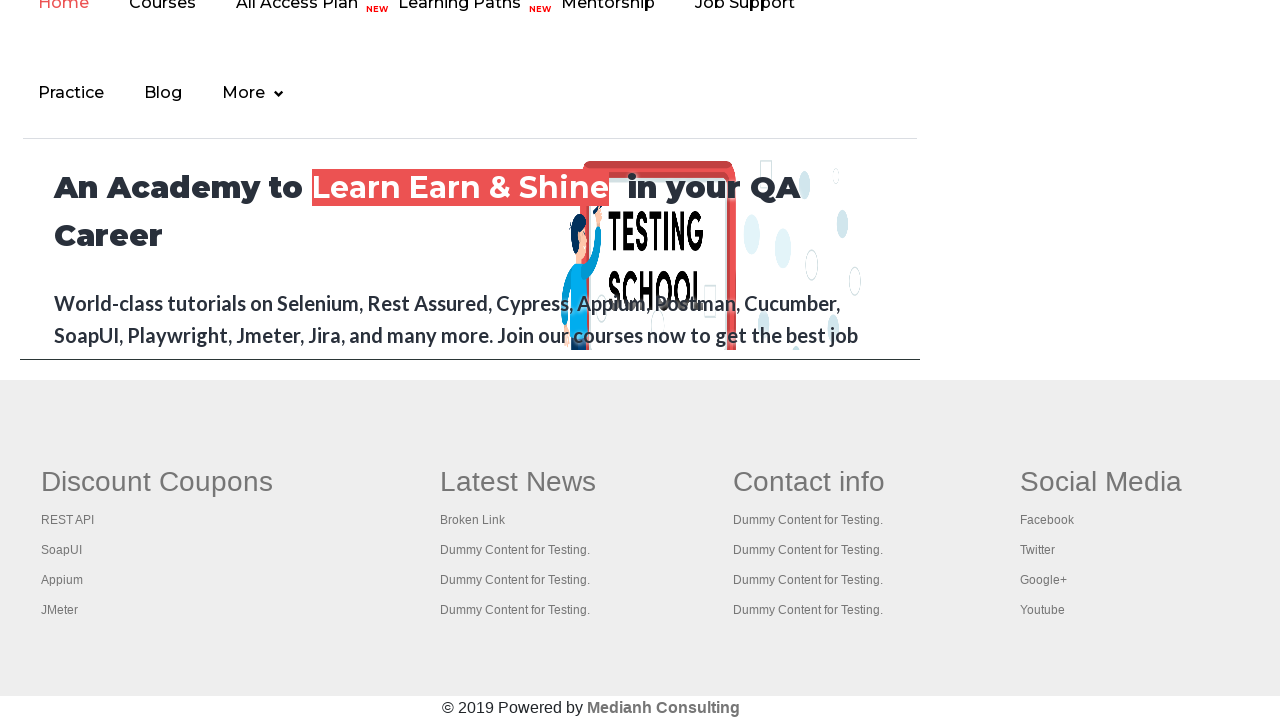

Scrolled back up by 1500 pixels using JavaScript
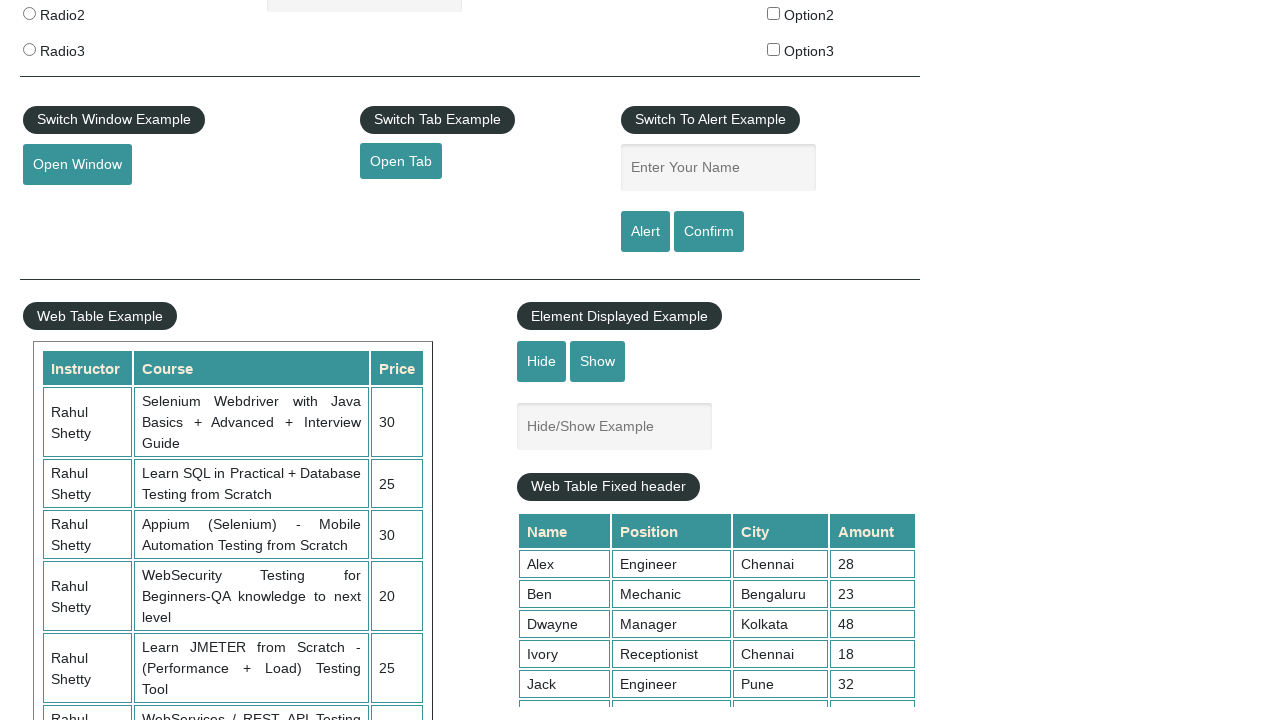

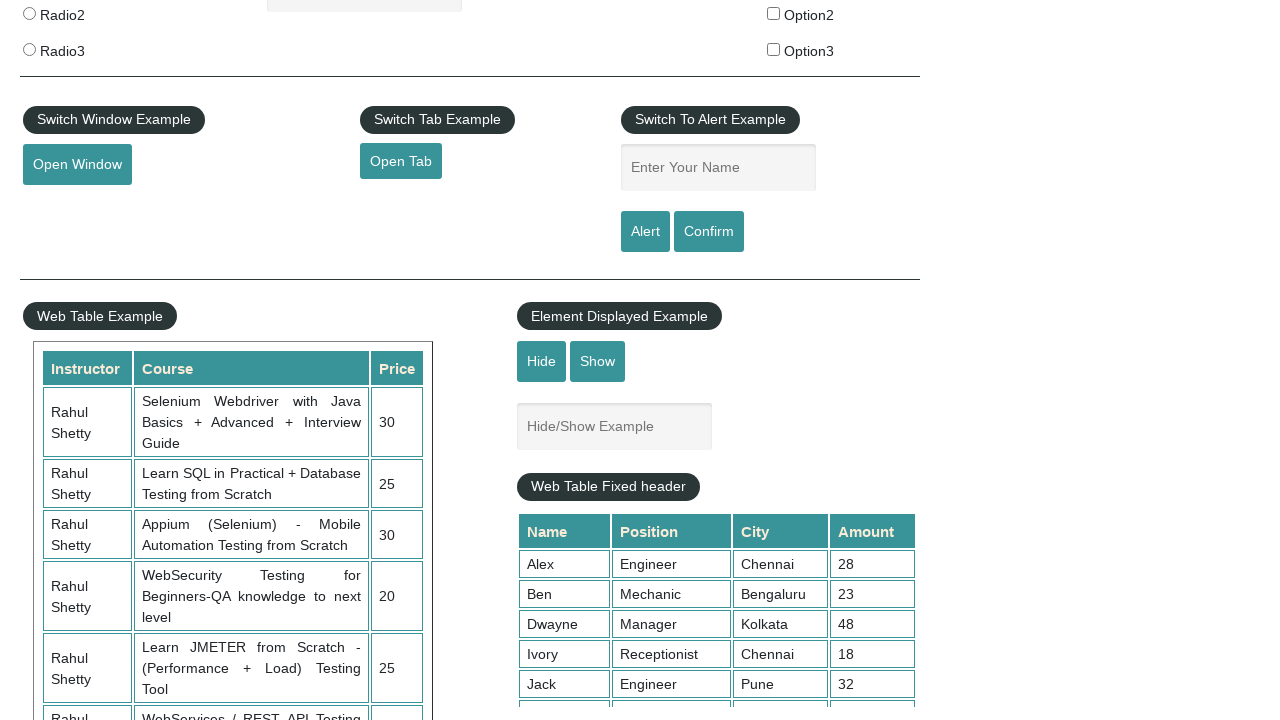